Tests adding specific grocery items (Cucumber, Brocolli, Beetroot) to cart on an e-commerce practice site by iterating through products and clicking the add to cart button for matching items

Starting URL: https://rahulshettyacademy.com/seleniumPractise/

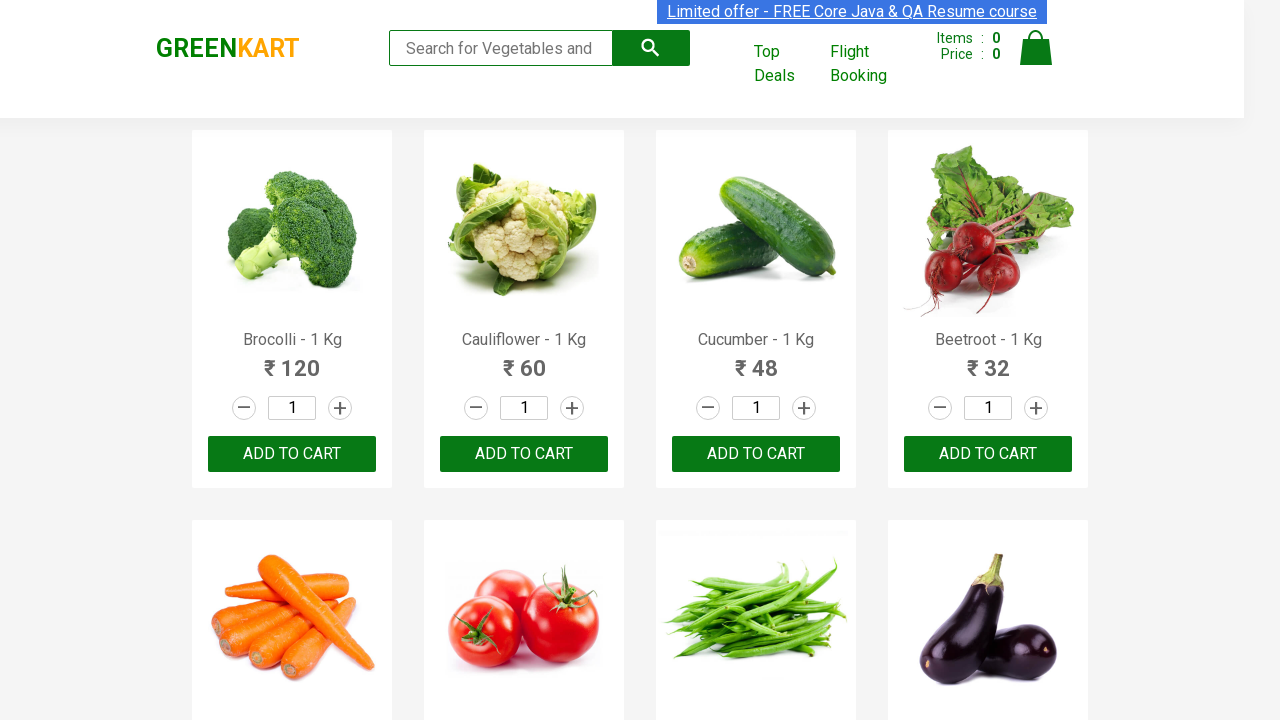

Waited for product names to load on the page
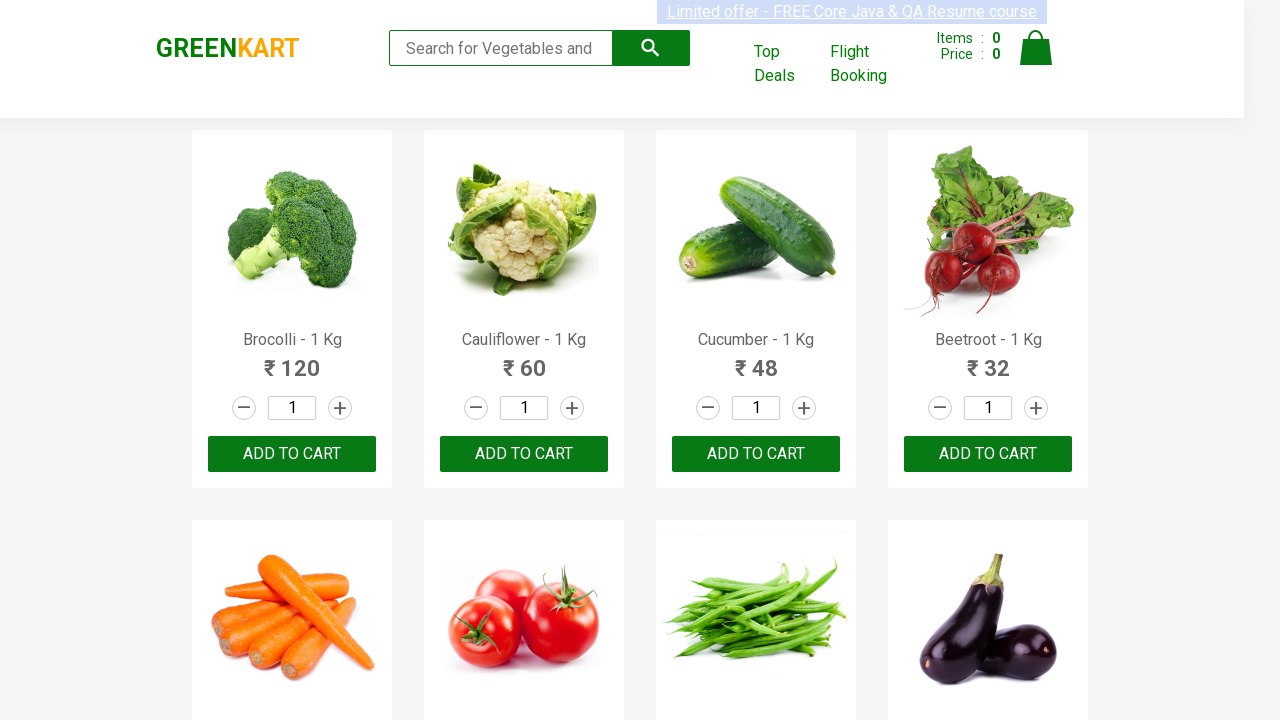

Retrieved all product name elements
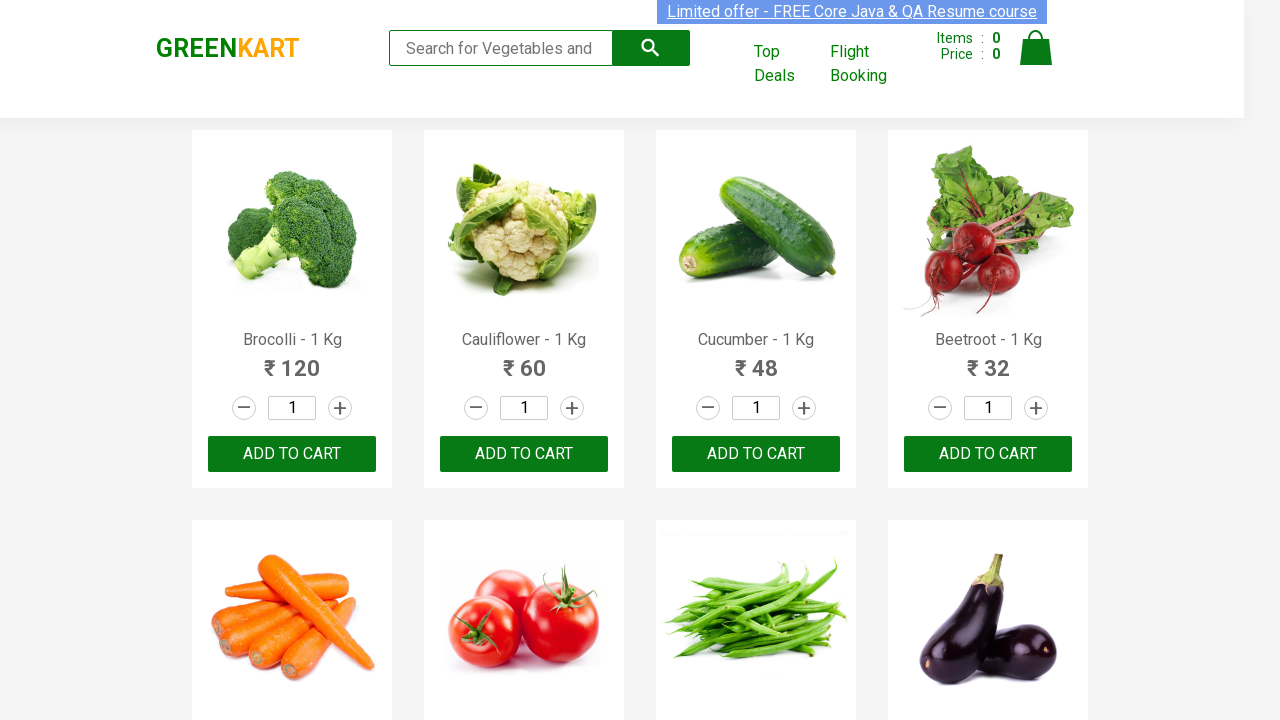

Retrieved all add to cart buttons
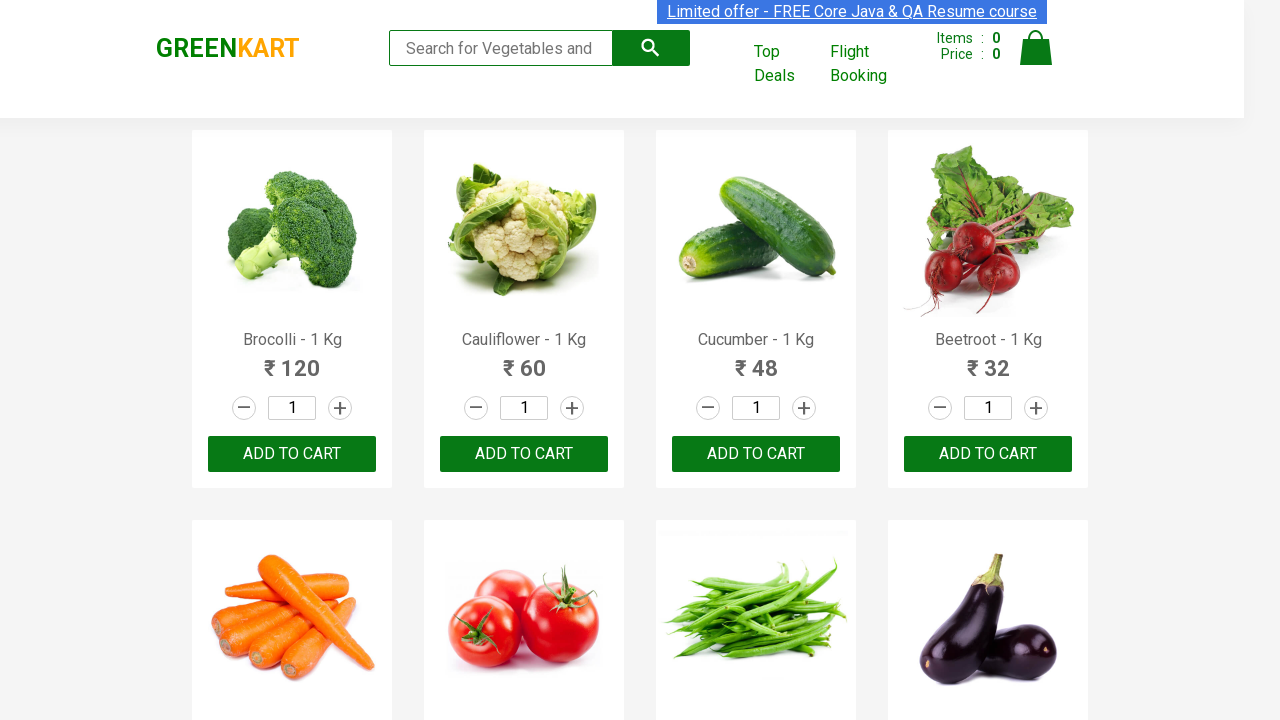

Clicked add to cart button for Brocolli at (292, 454) on div.product-action button >> nth=0
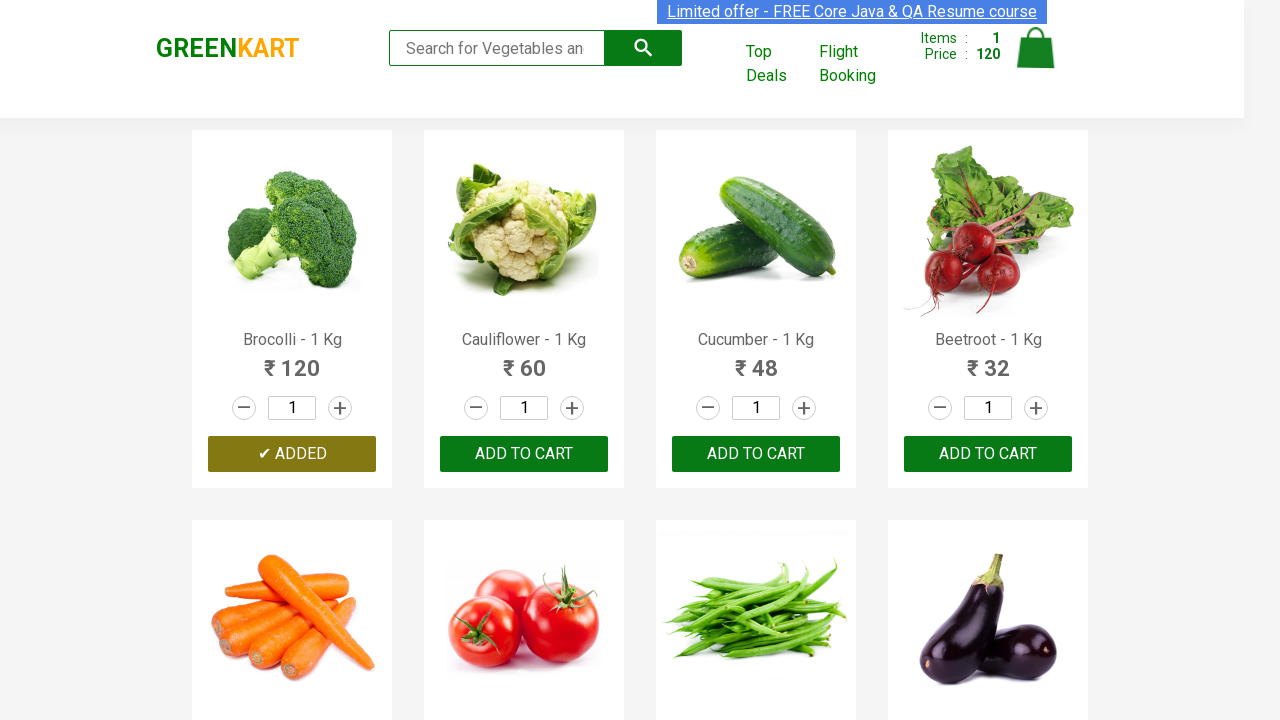

Clicked add to cart button for Cucumber at (756, 454) on div.product-action button >> nth=2
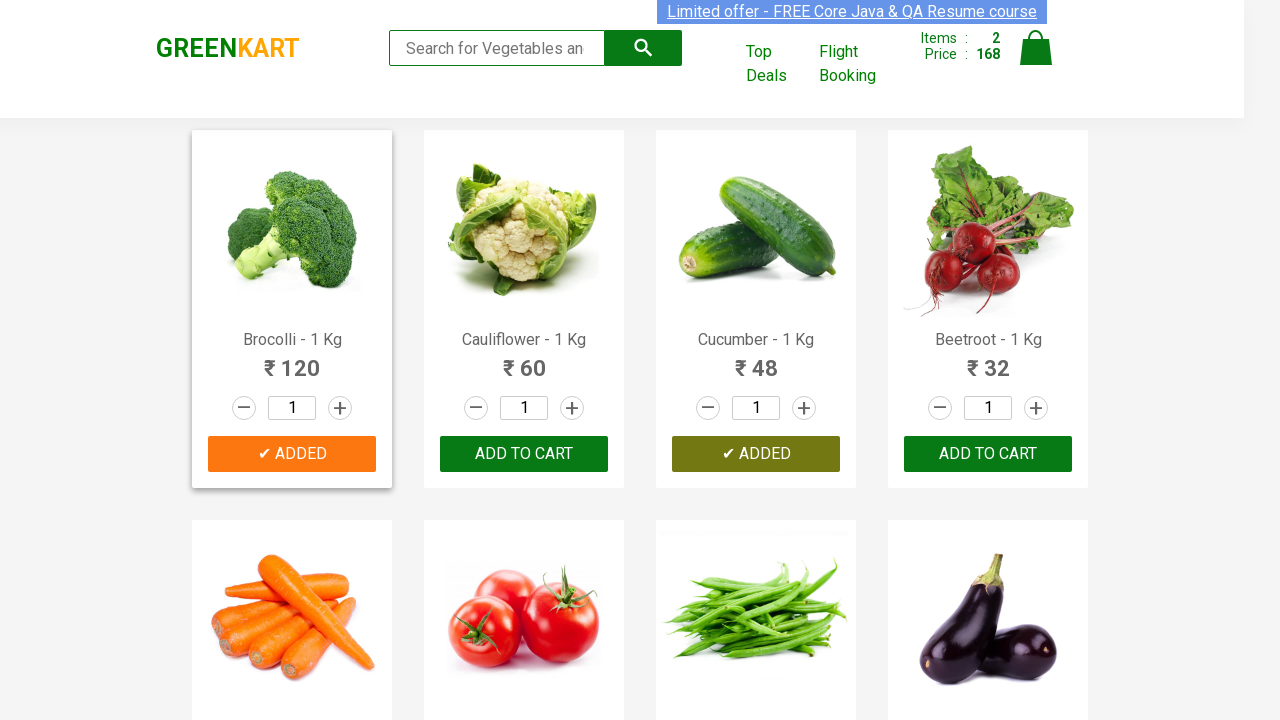

Clicked add to cart button for Beetroot at (988, 454) on div.product-action button >> nth=3
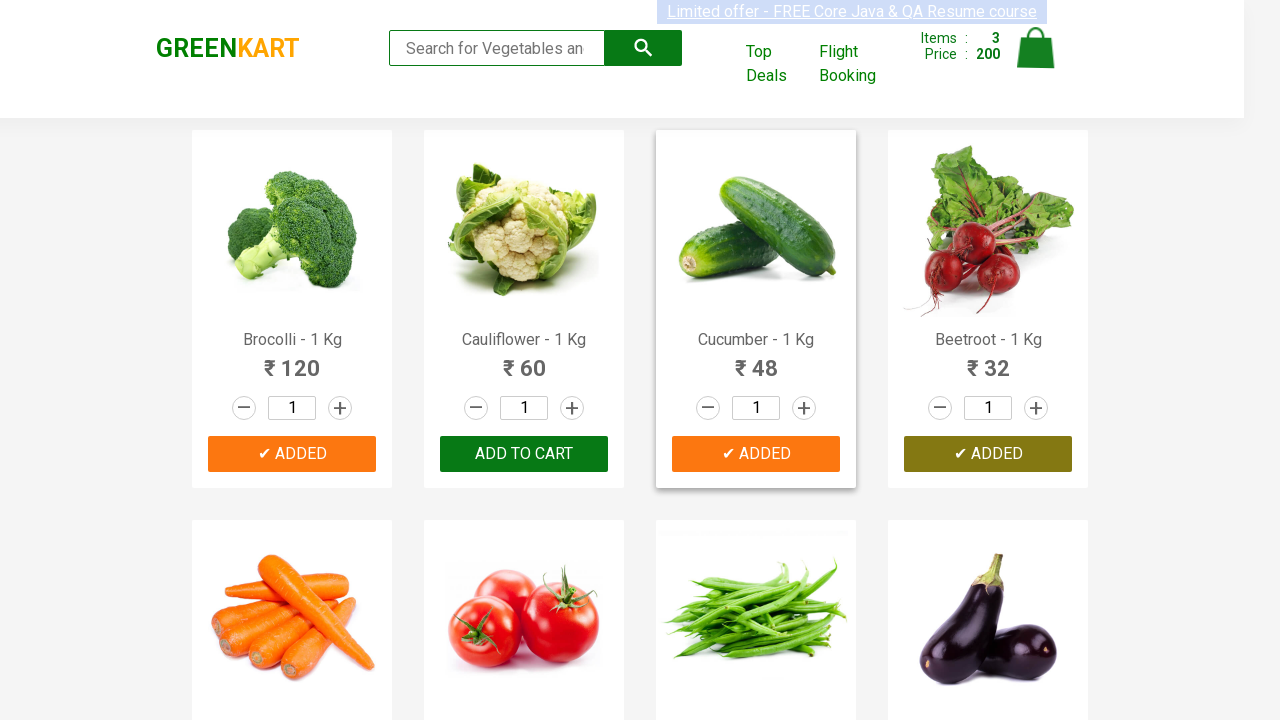

Waited 500ms to ensure all items were added to cart
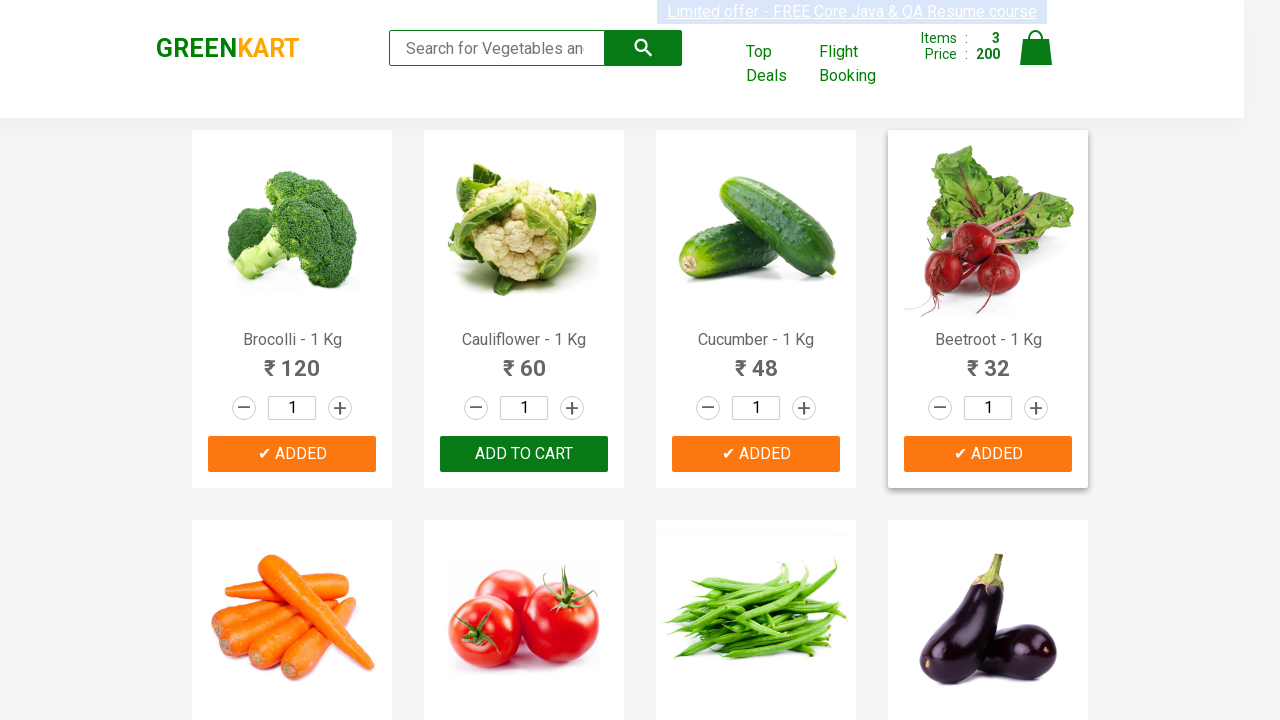

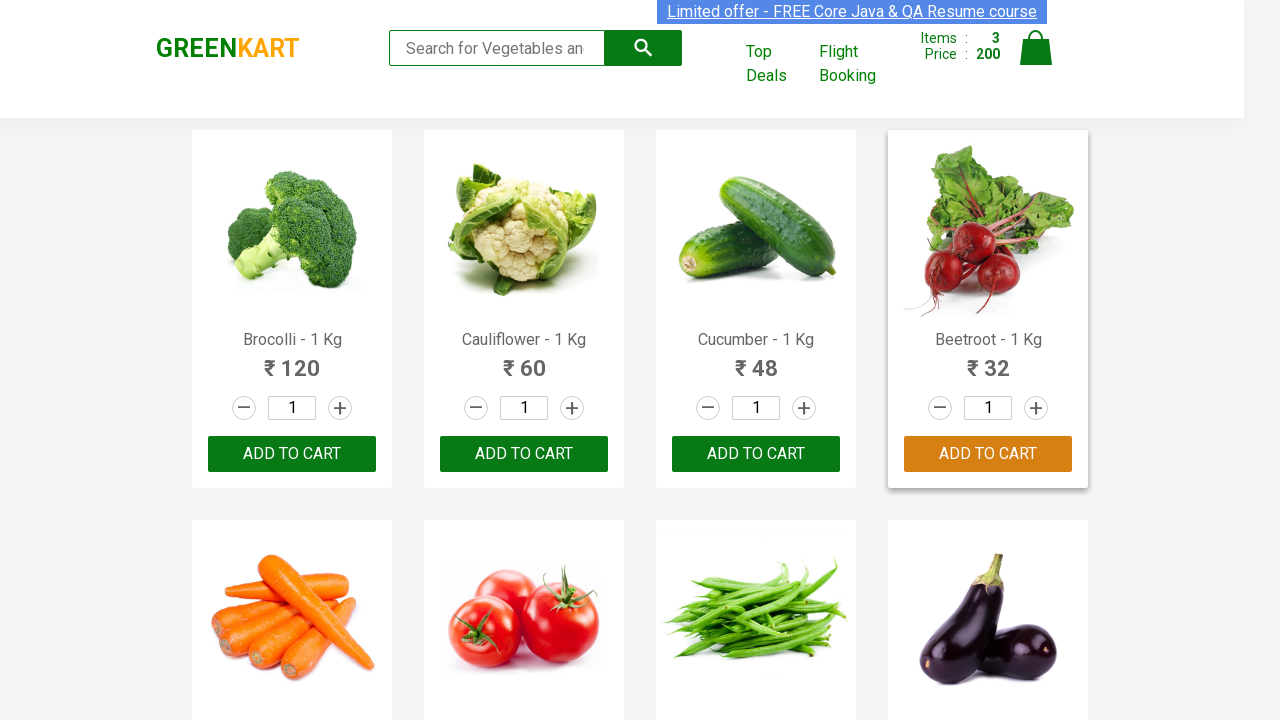